Tests browser navigation functionality by visiting multiple pages and using back/forward navigation

Starting URL: https://testek.vn/lab/auto/web-elements/

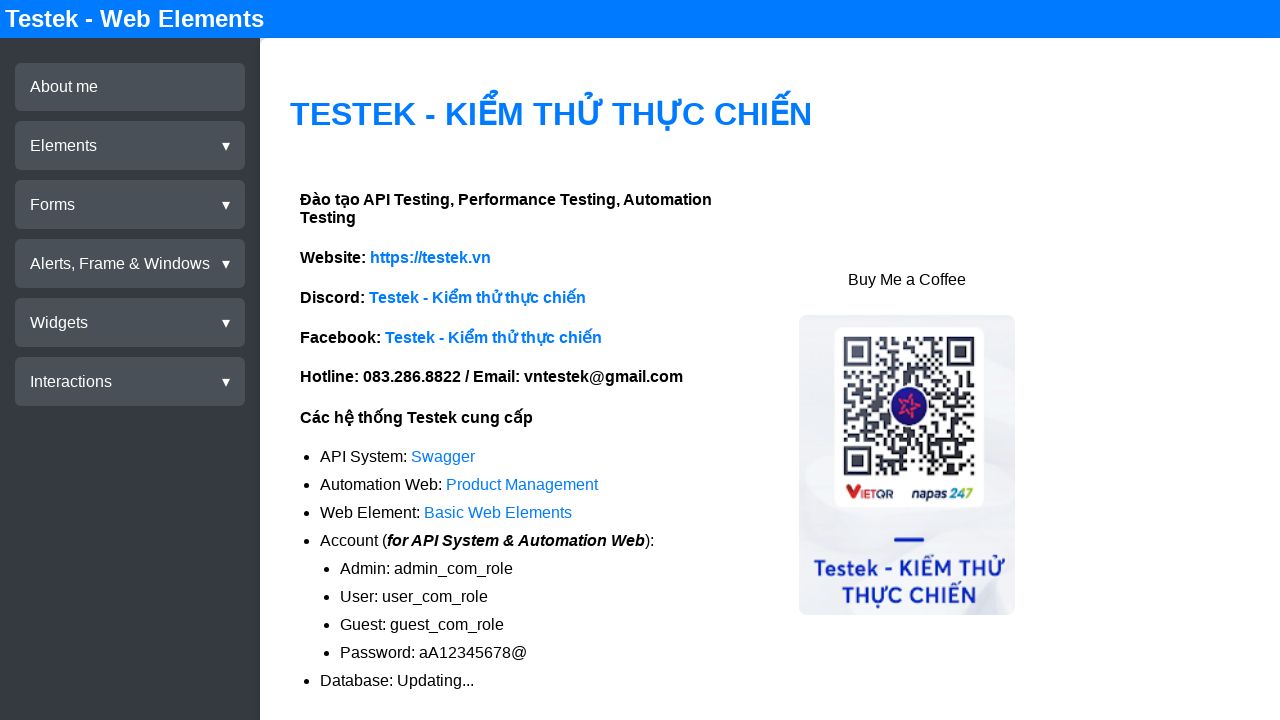

Navigated to https://selenium.dev
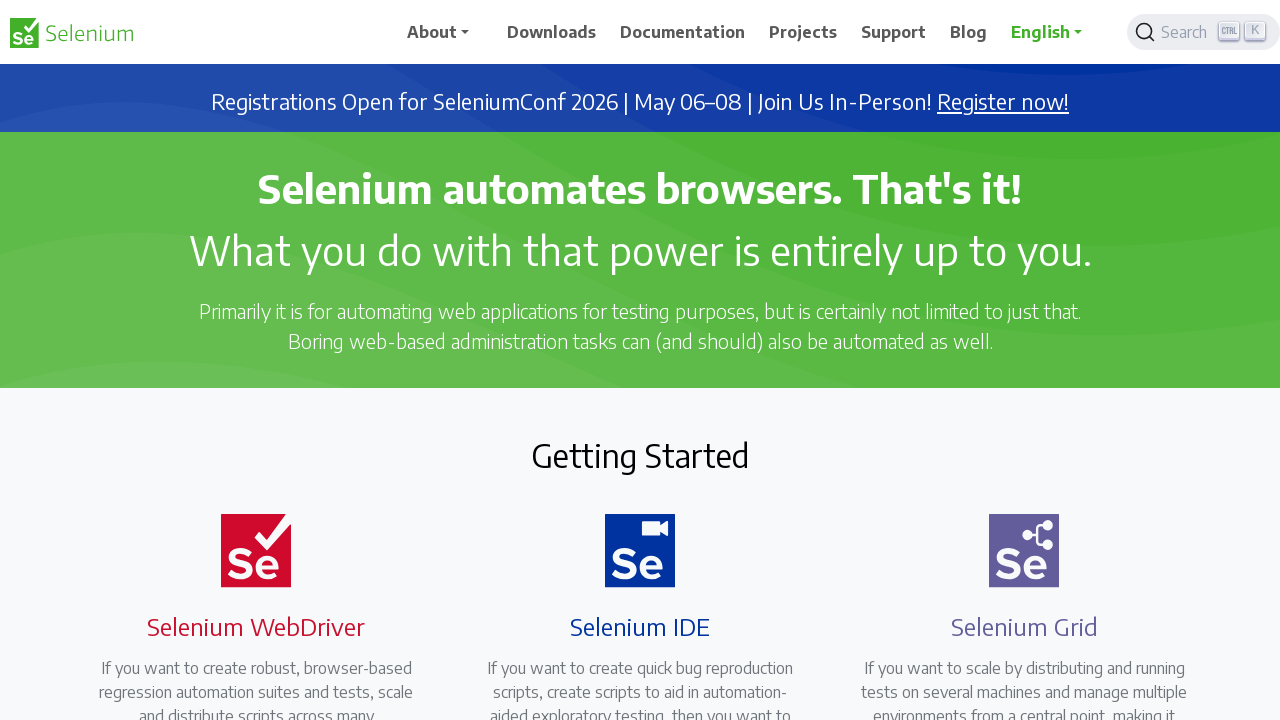

Navigated to https://testek.vn/lab/auto/web-elements/
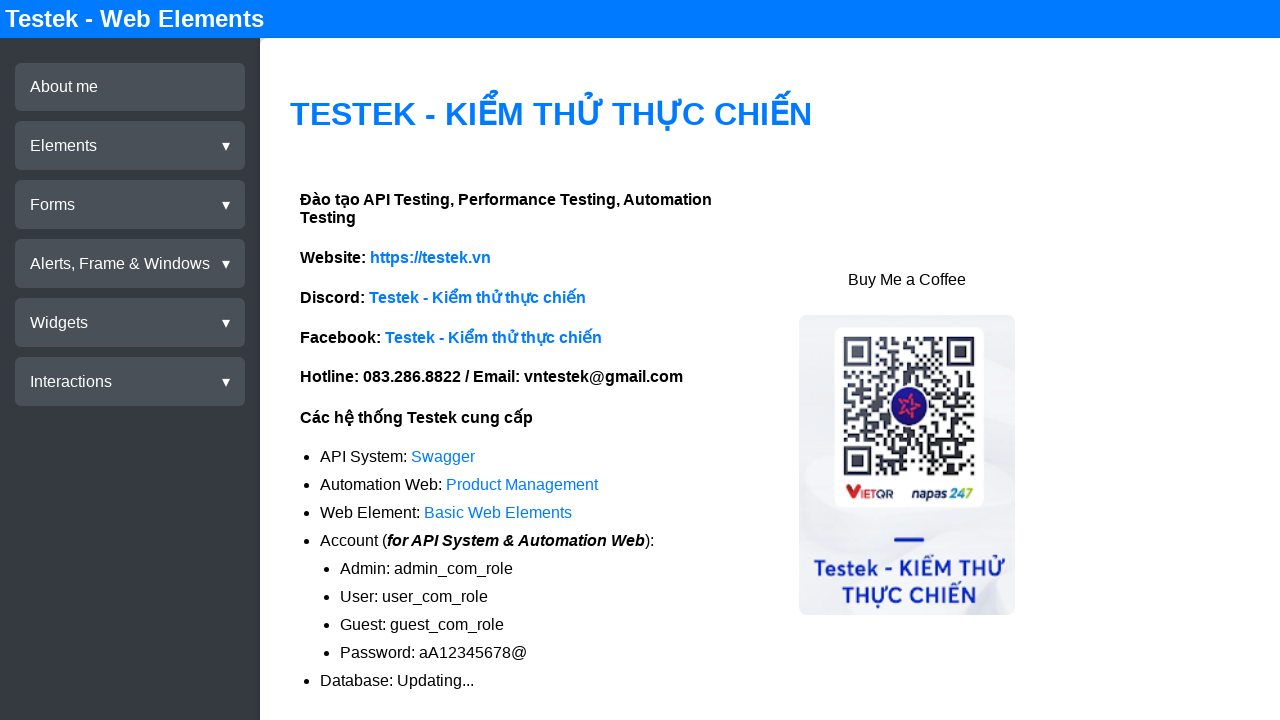

Navigated back to previous page (selenium.dev)
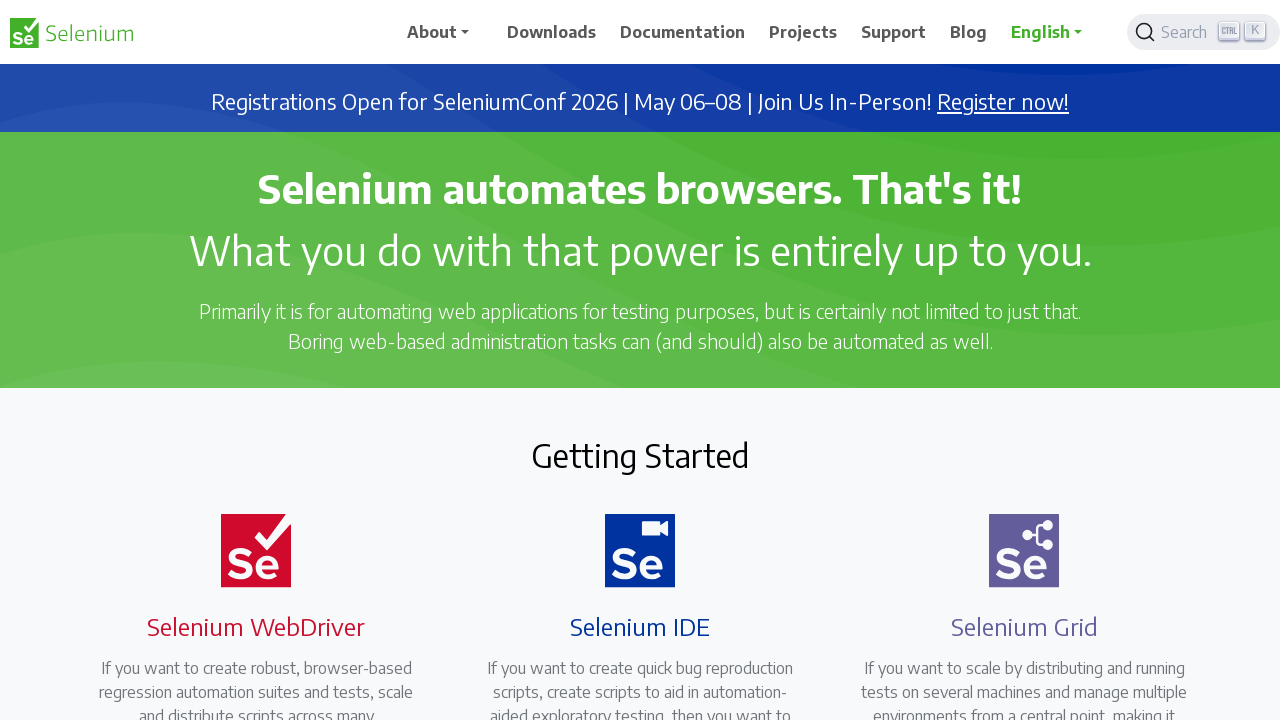

Navigated forward to next page (web-elements)
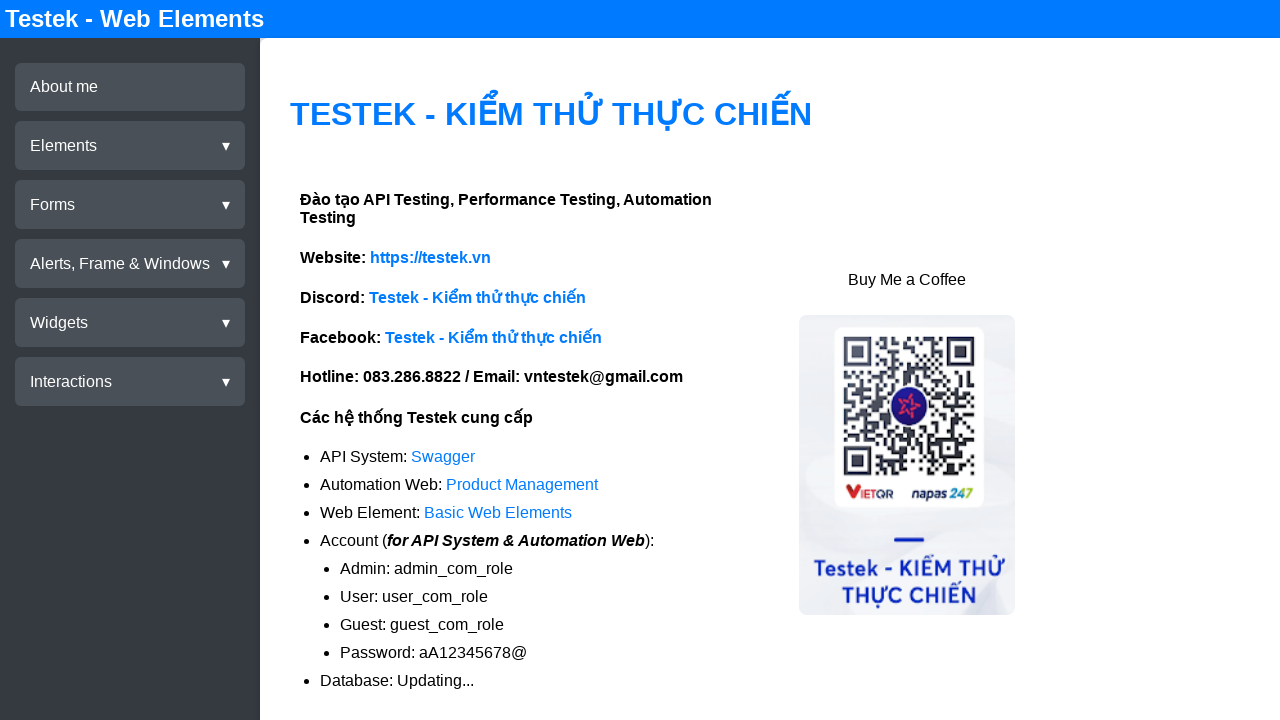

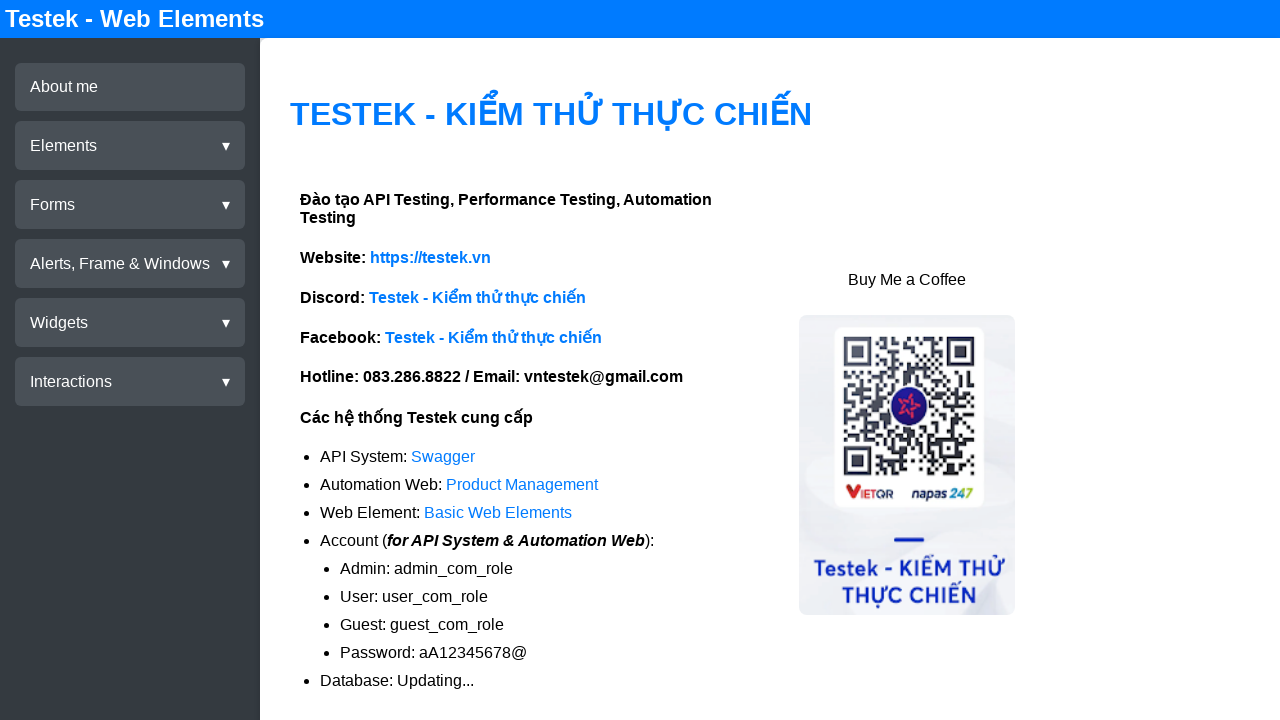